Tests jQuery UI price range slider by dragging the maximum slider handle to adjust the price range value using drag and drop interaction.

Starting URL: https://www.jqueryscript.net/demo/Price-Range-Slider-jQuery-UI/

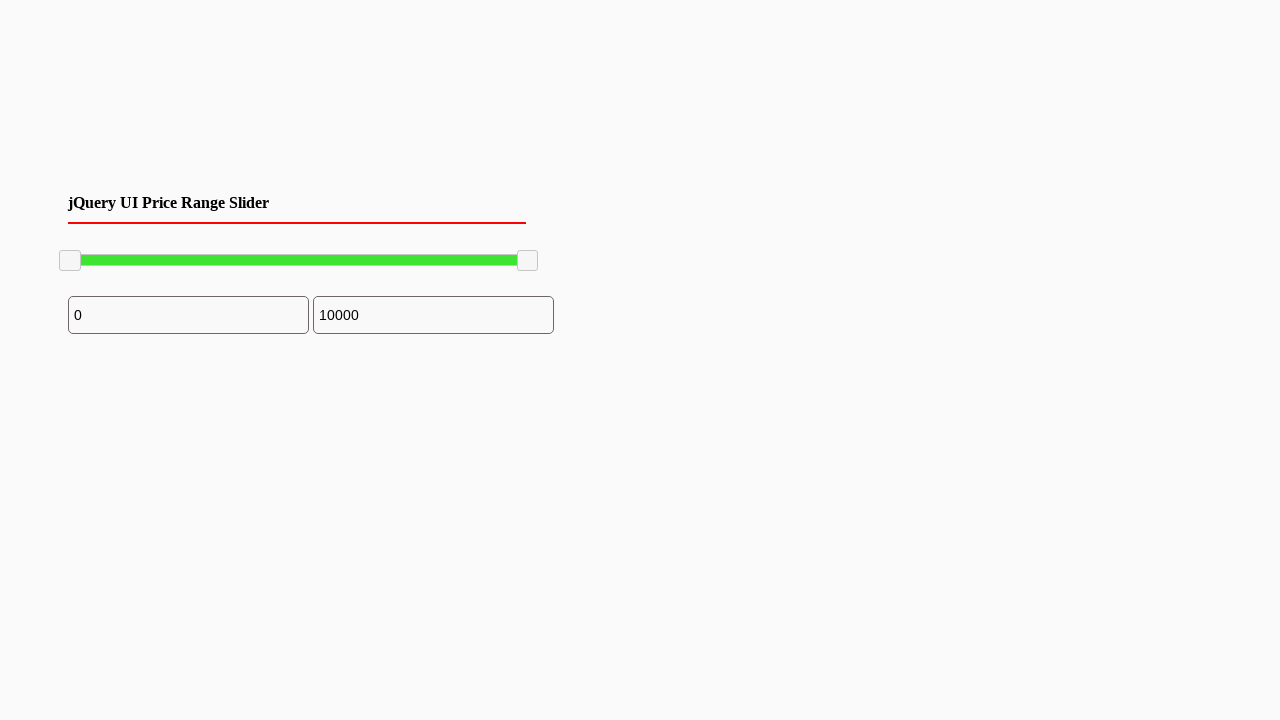

Located the maximum slider handle element
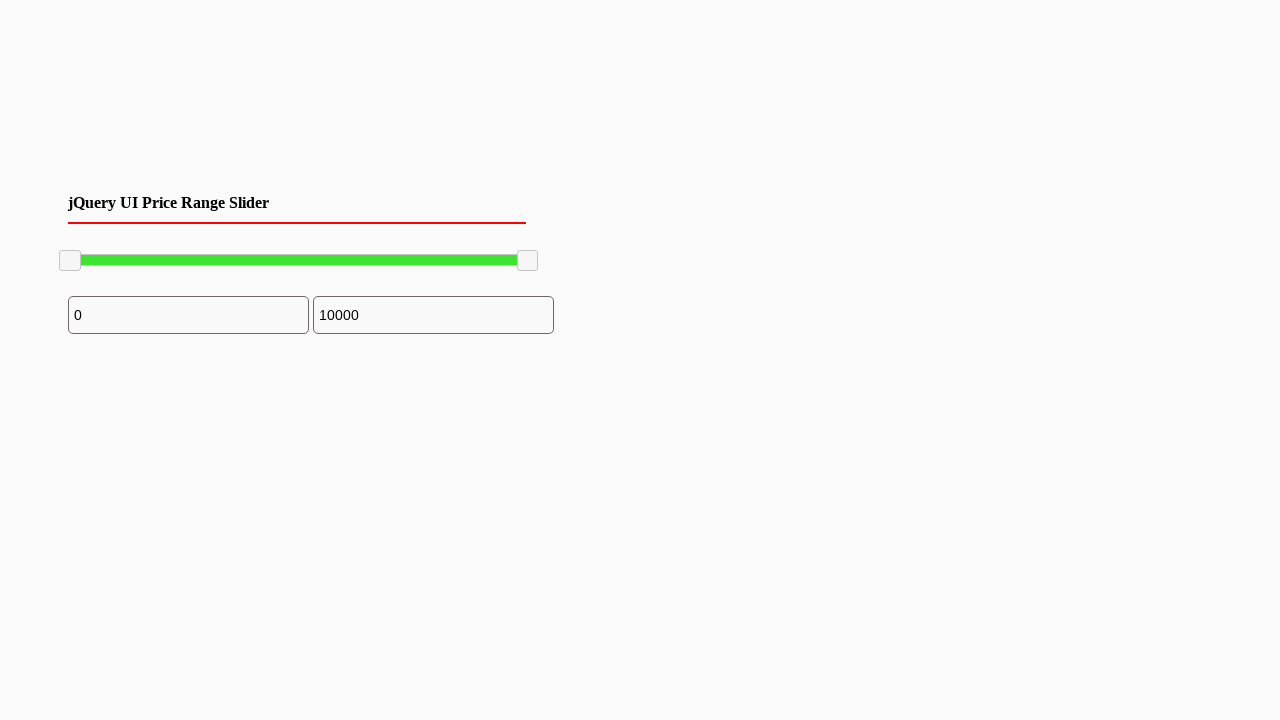

Maximum slider handle is now visible
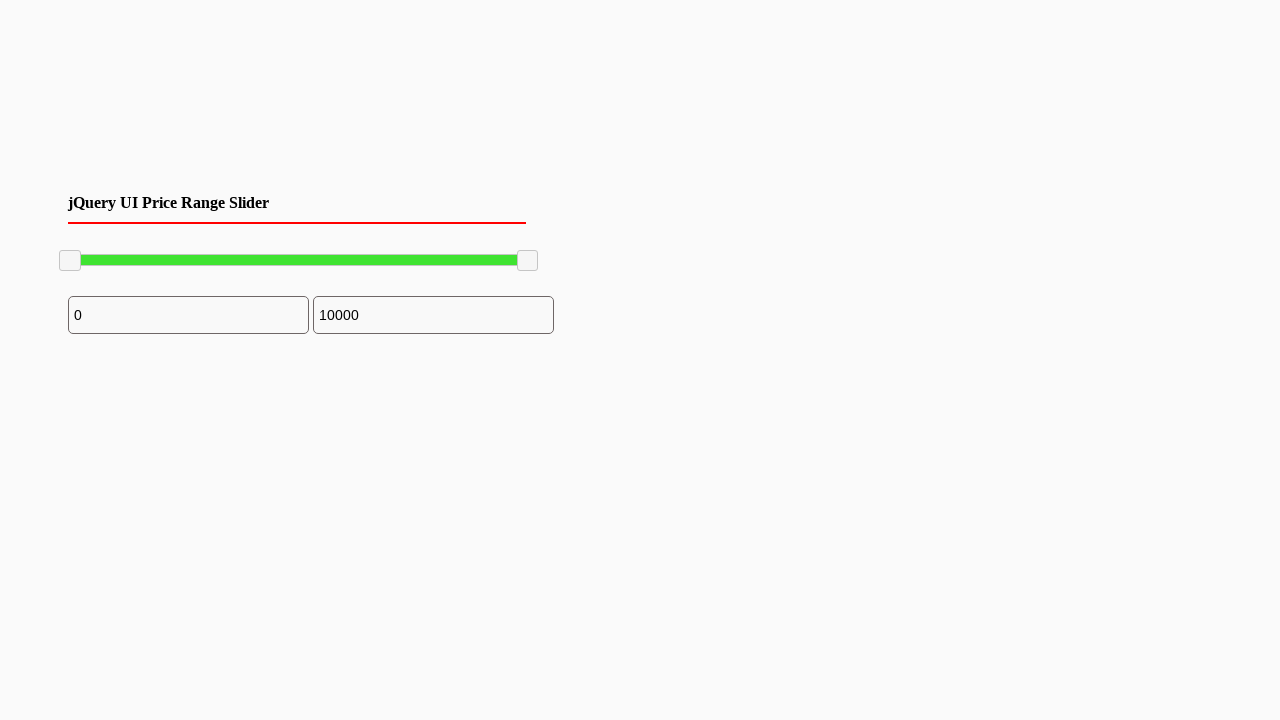

Retrieved bounding box coordinates of the maximum slider handle
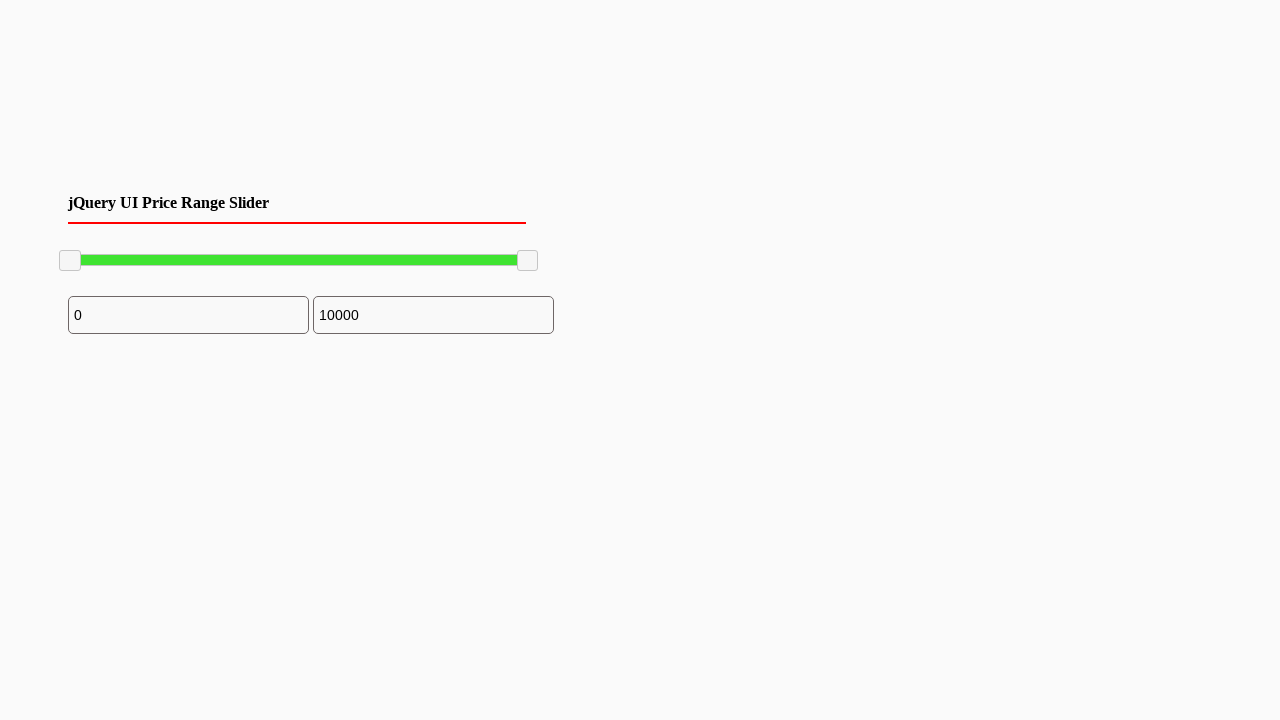

Moved mouse to the center of the maximum slider handle at (528, 261)
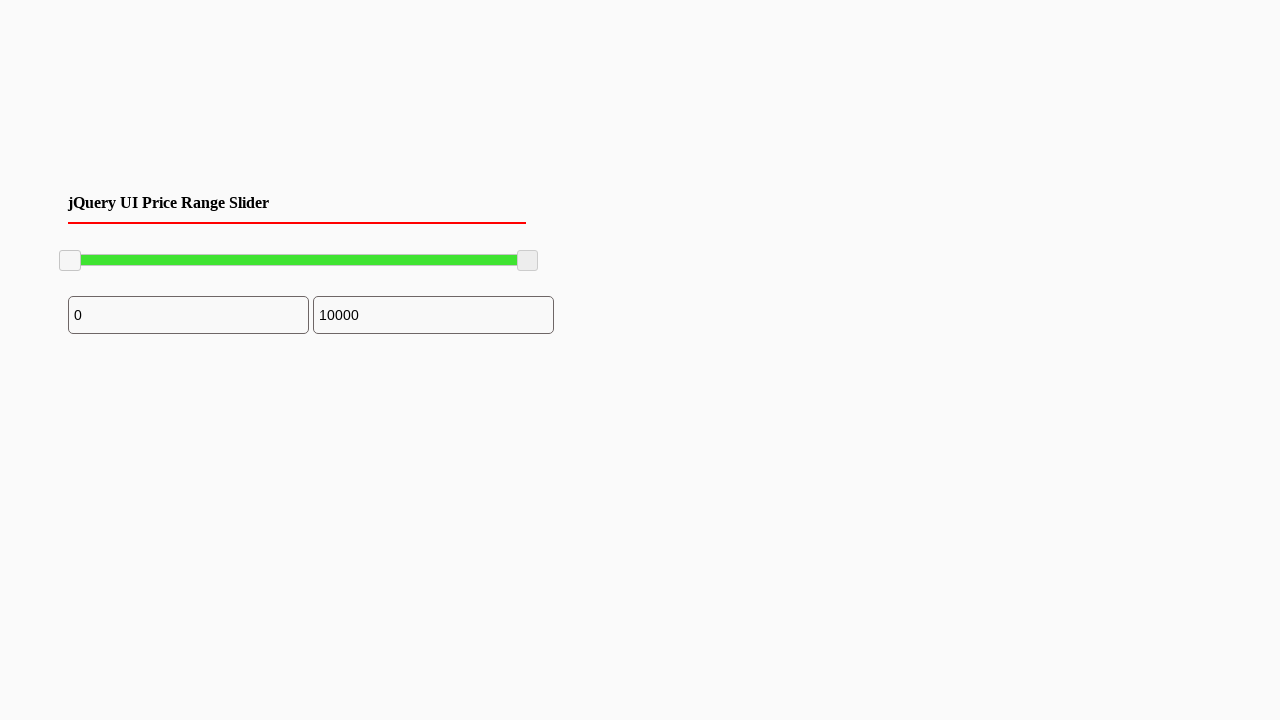

Pressed mouse button down to start drag operation at (528, 261)
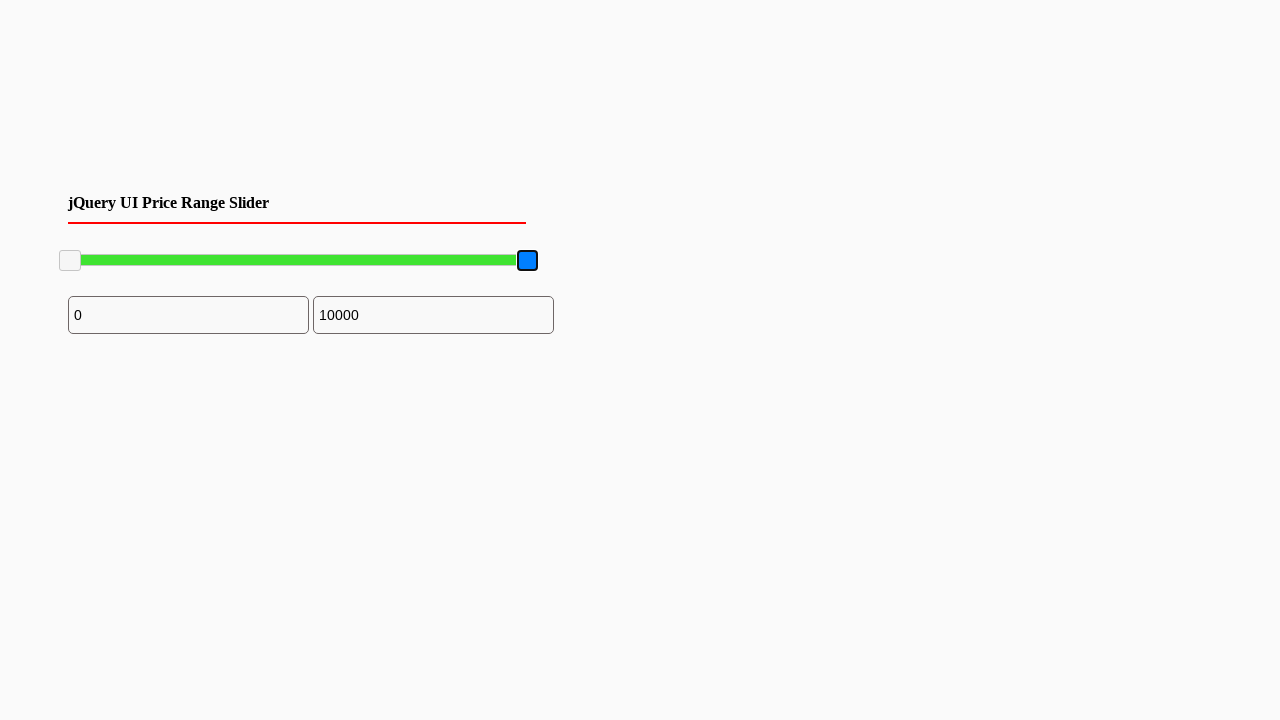

Dragged the maximum slider handle 100 pixels to the left to adjust price range at (428, 261)
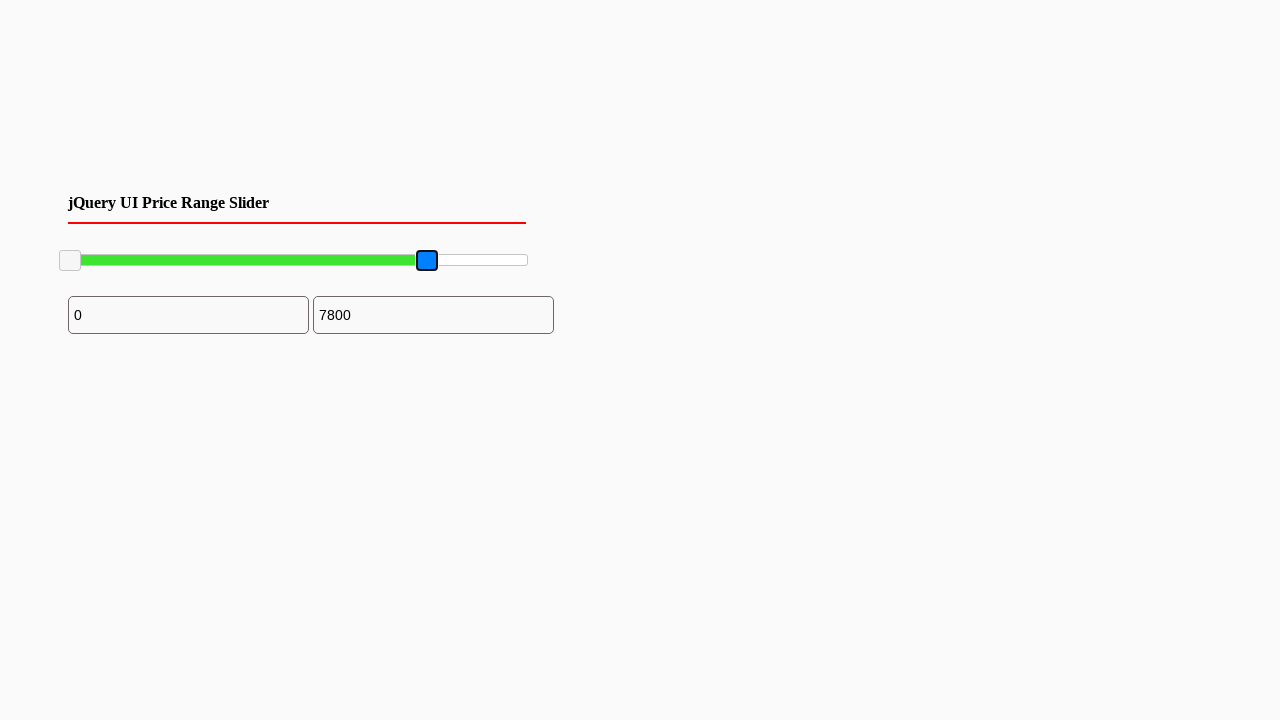

Released mouse button to complete the drag operation at (428, 261)
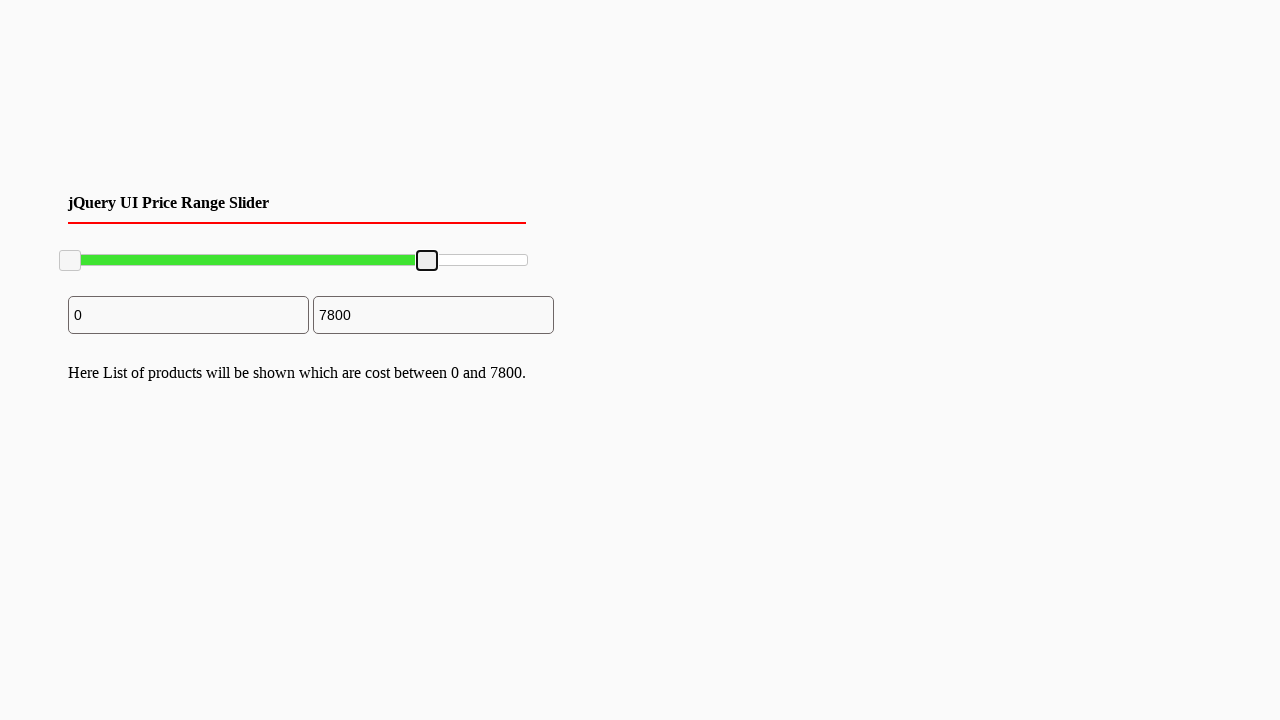

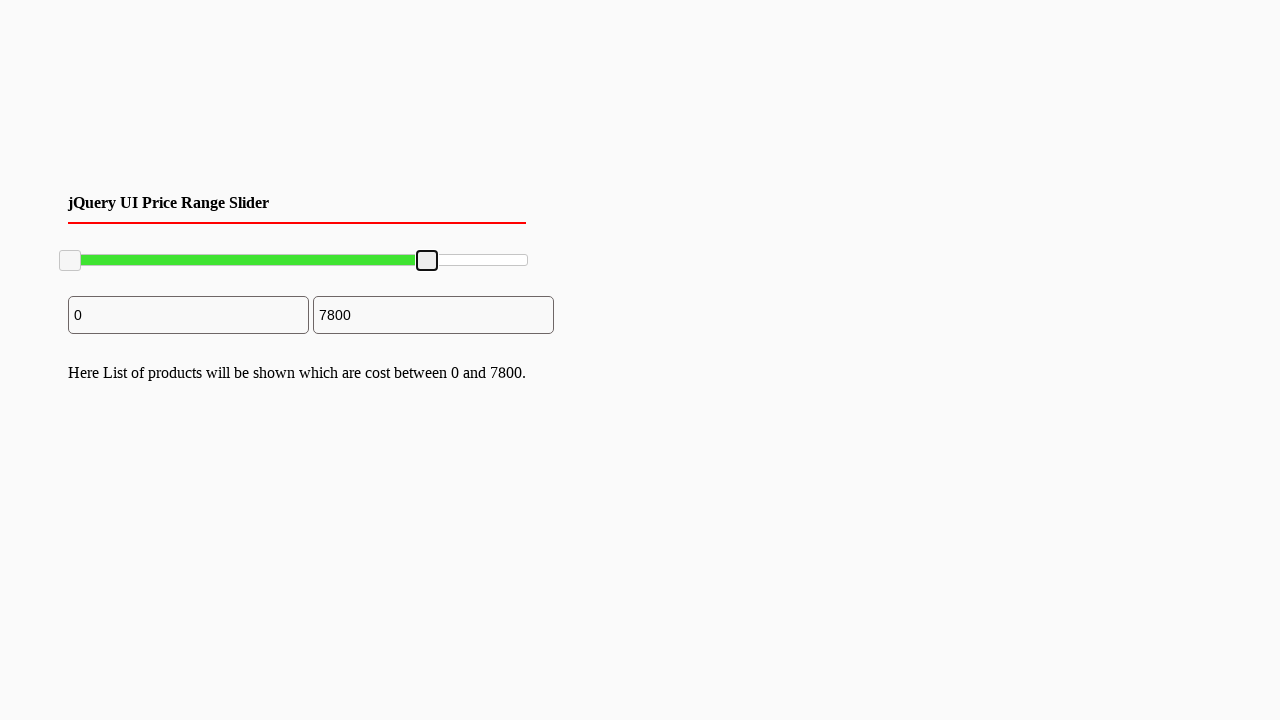